Solves a math problem on the page by calculating a formula, entering the result, selecting checkboxes and radio buttons, then submitting the form

Starting URL: http://suninjuly.github.io/math.html

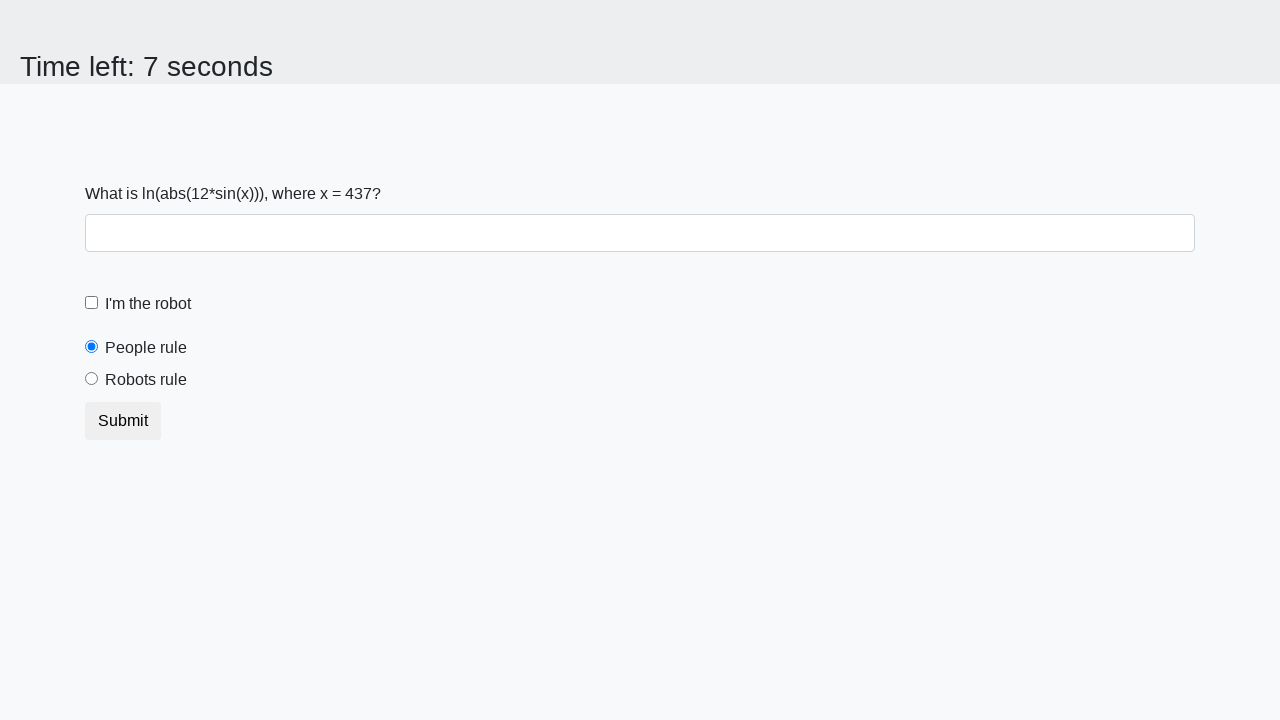

Retrieved x value from page element
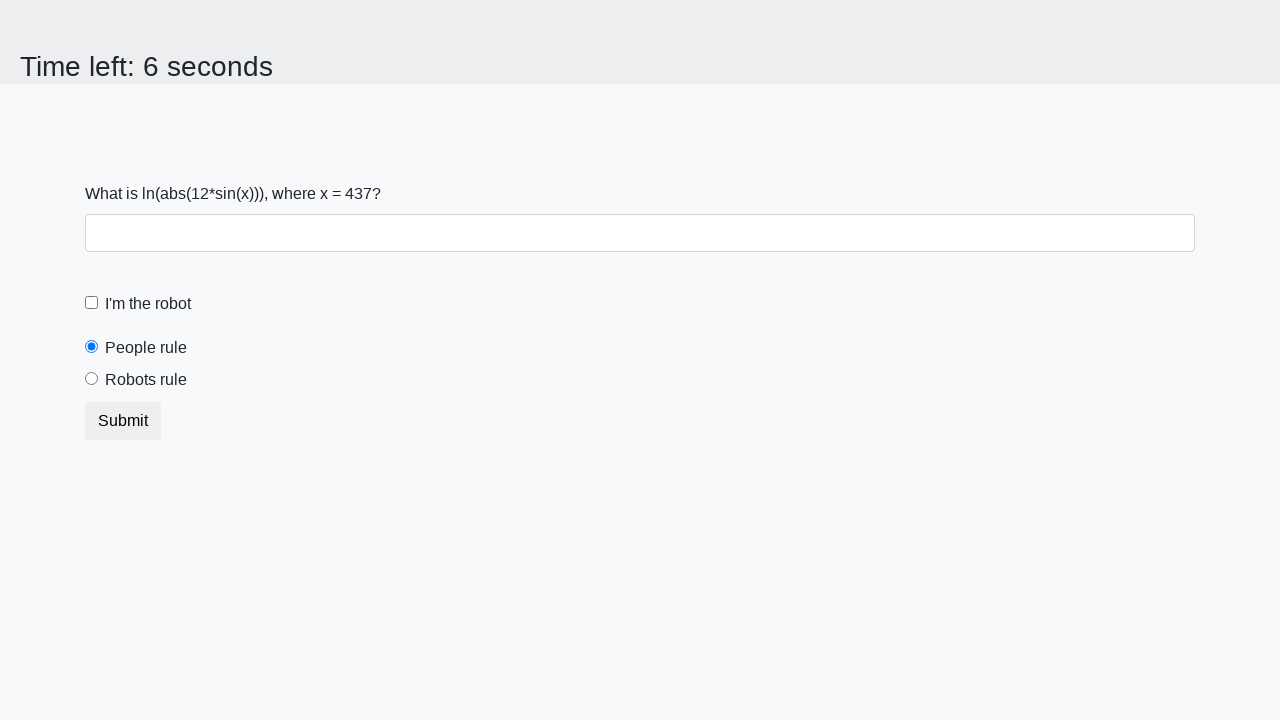

Calculated formula result: 1.3241766186067516
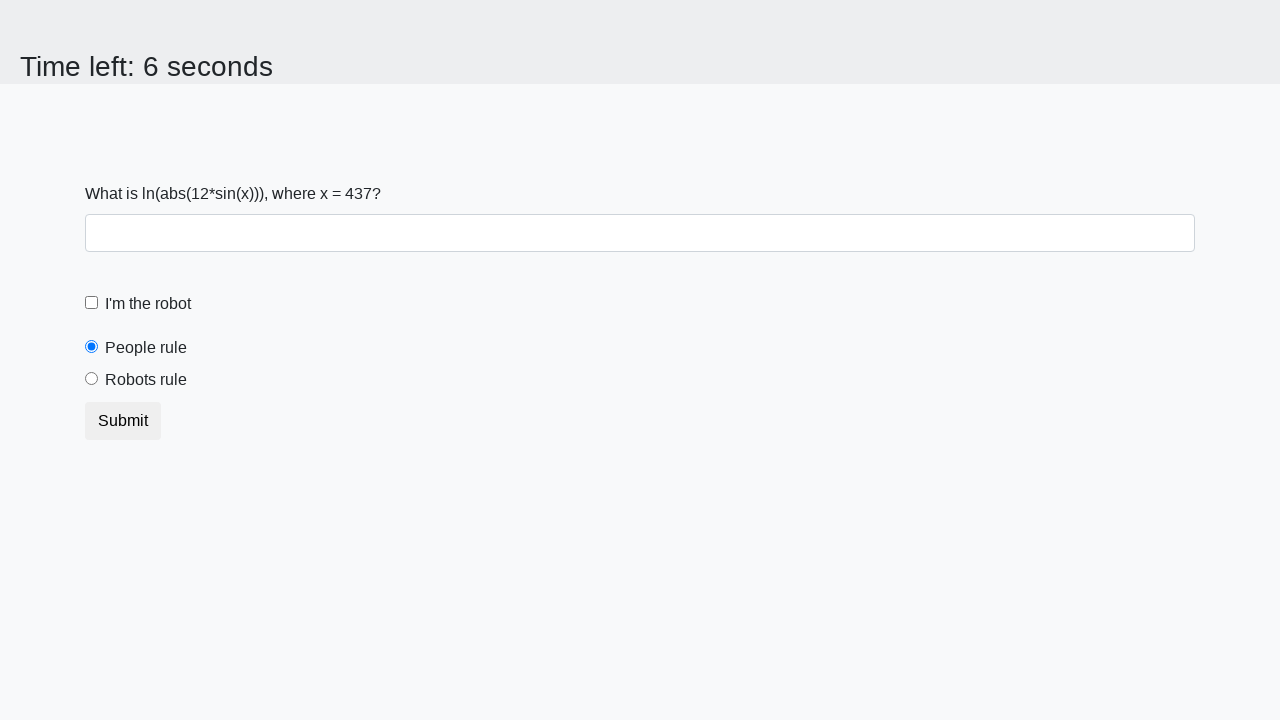

Entered calculated value in input field on input[type="text"]
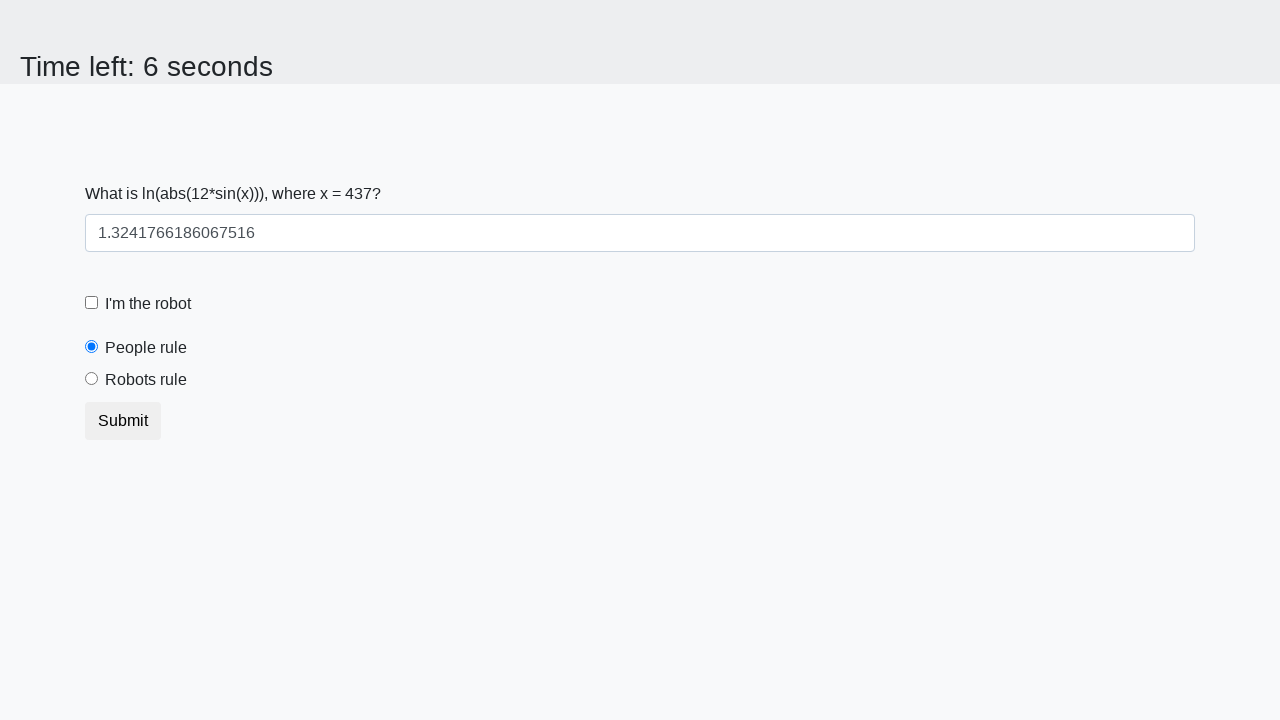

Checked the 'I'm the robot' checkbox at (92, 303) on [id="robotCheckbox"]
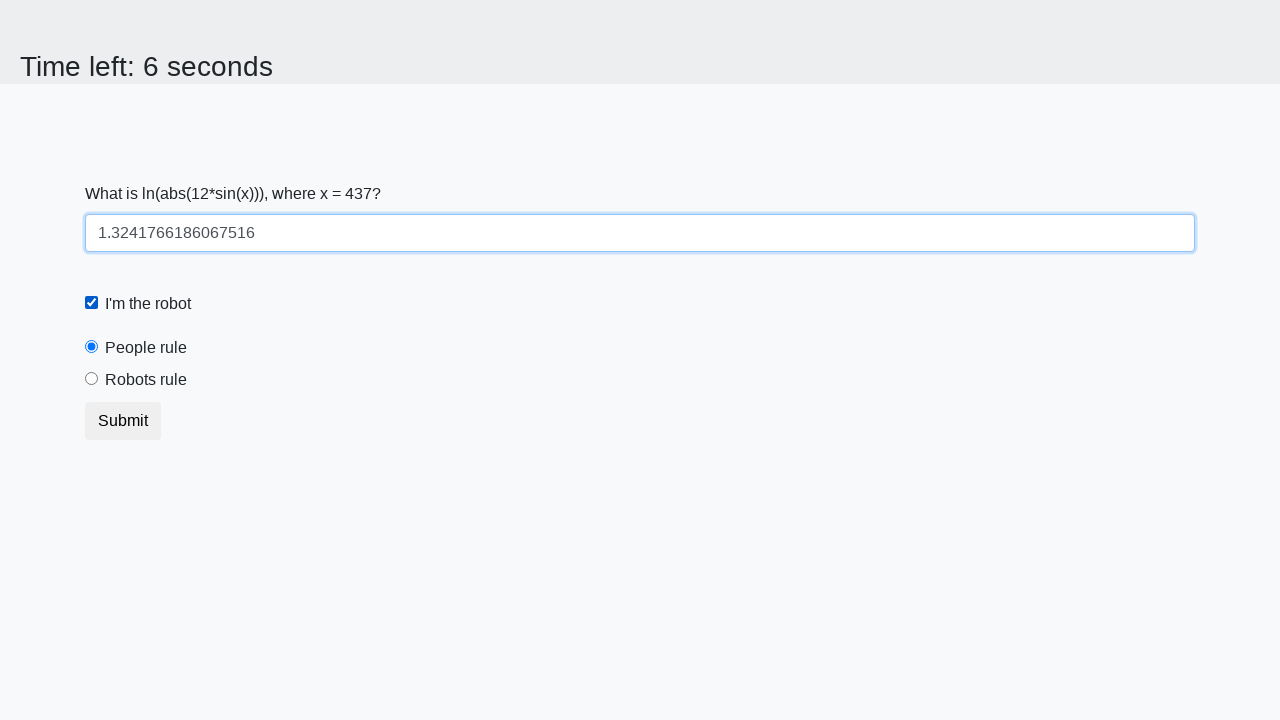

Selected 'Robots rule' radio button at (92, 379) on [value="robots"]
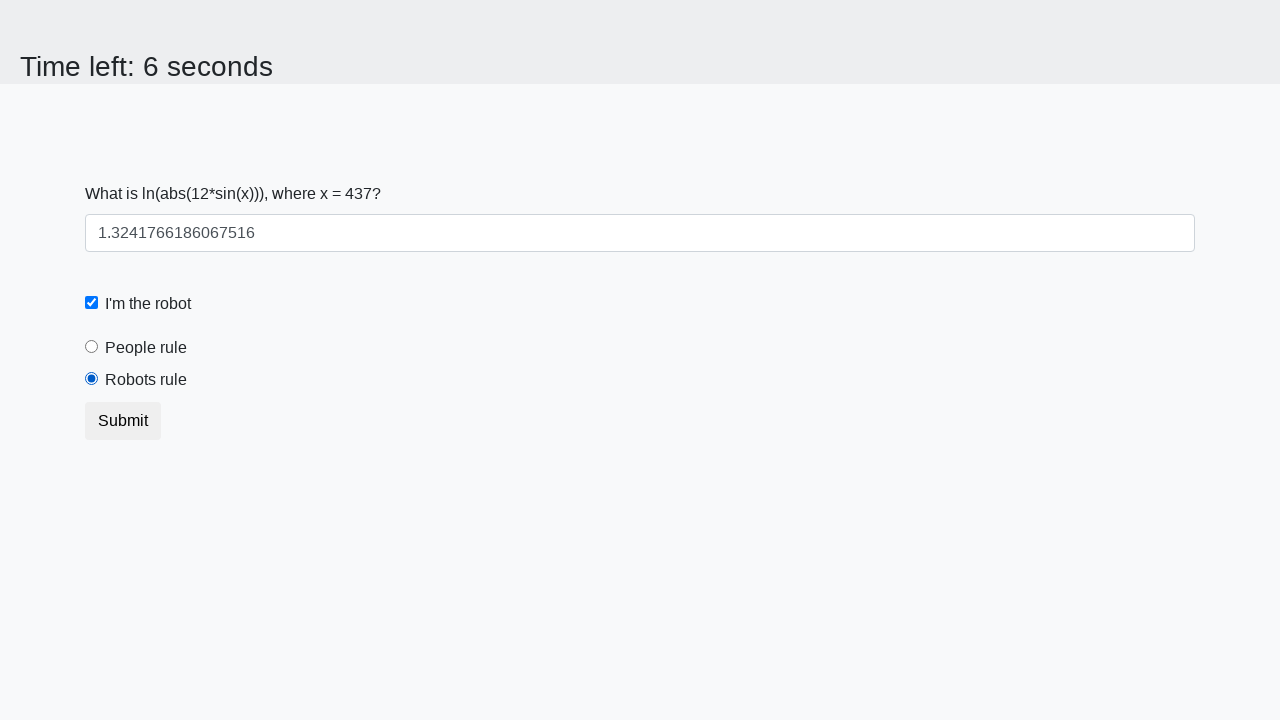

Clicked submit button to complete form at (123, 421) on [type="submit"]
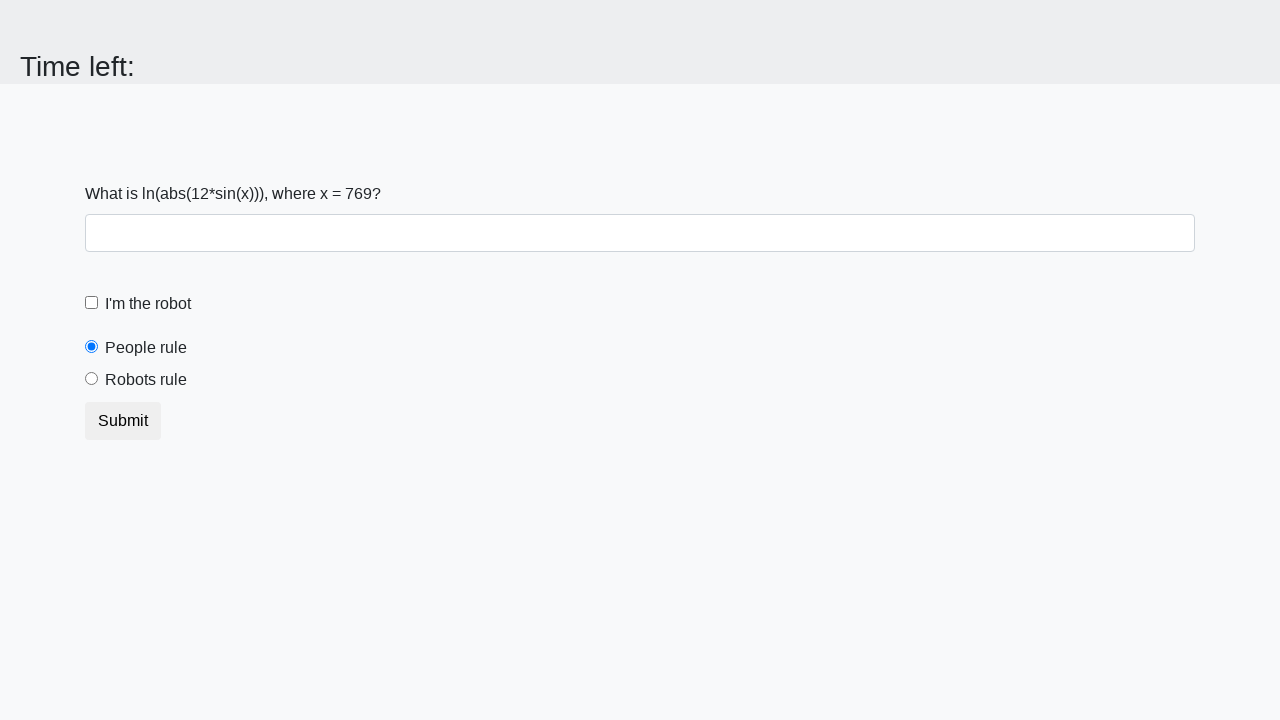

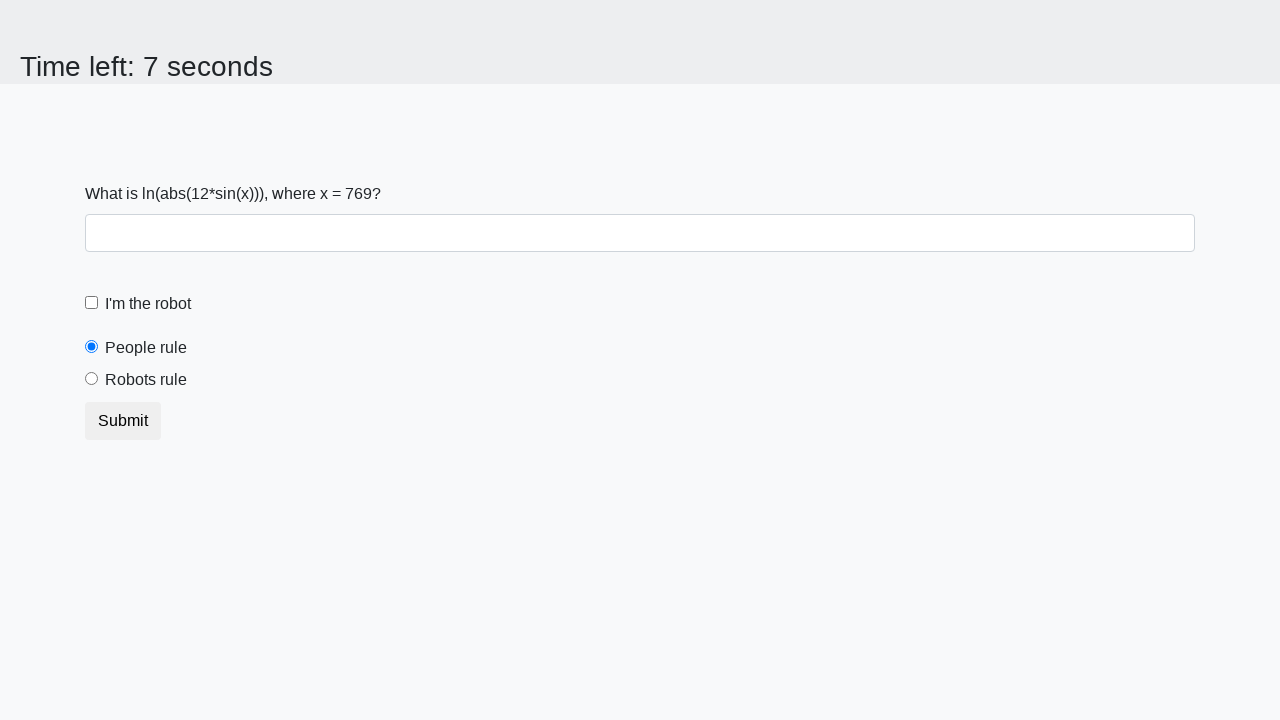